Tests confirmation dialog handling by clicking a button that triggers a confirm dialog and dismissing it

Starting URL: https://the-internet.herokuapp.com/javascript_alerts

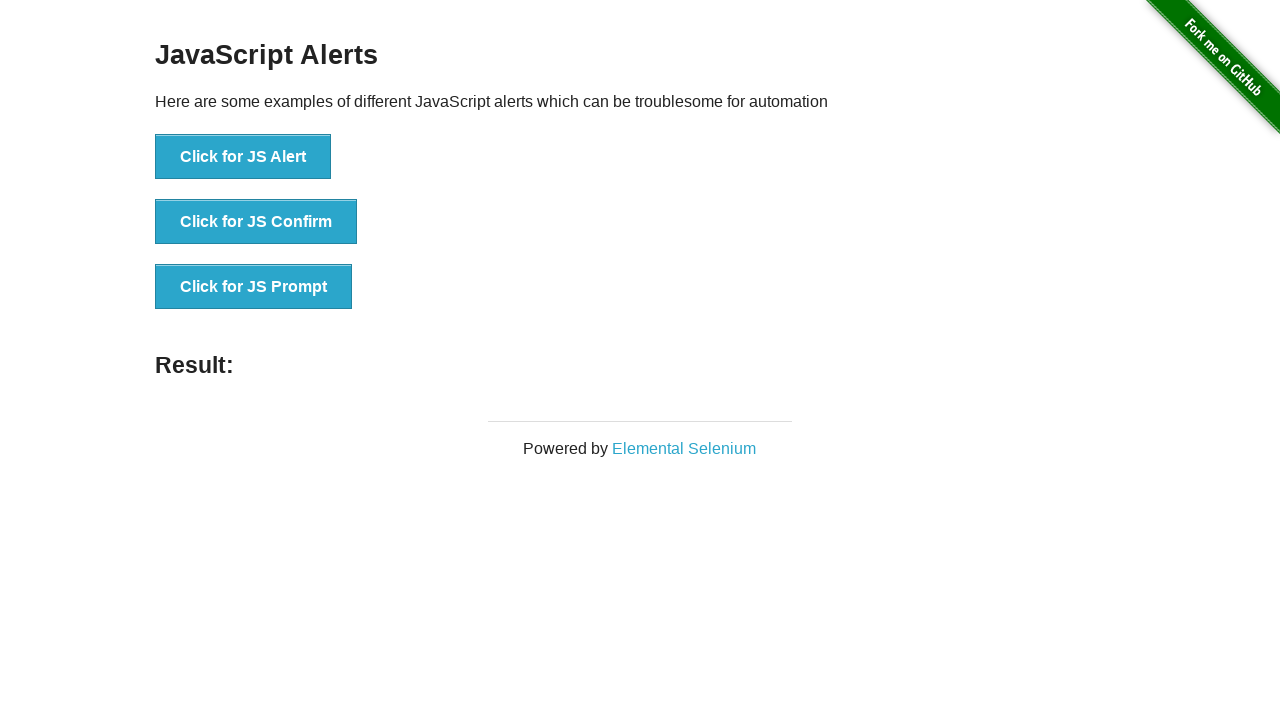

Set up dialog handler to dismiss confirmation dialogs
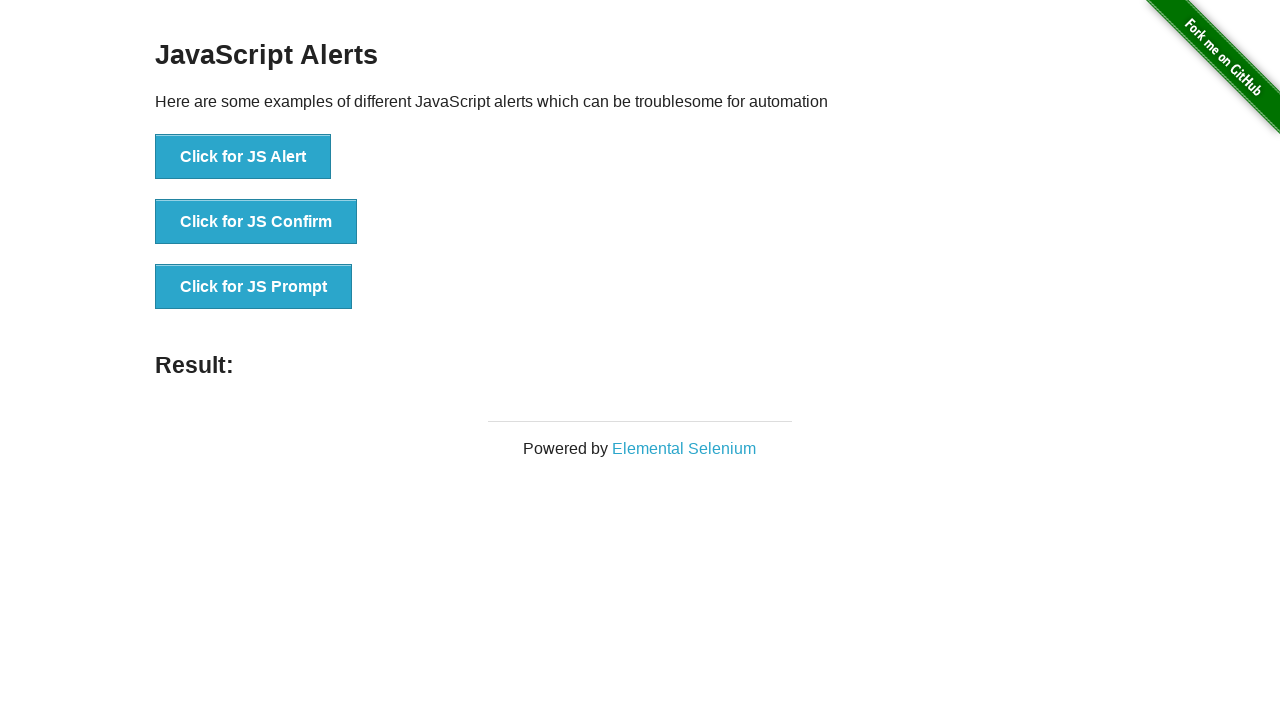

Clicked button to trigger JS Confirm dialog at (256, 222) on xpath=//button[text()='Click for JS Confirm']
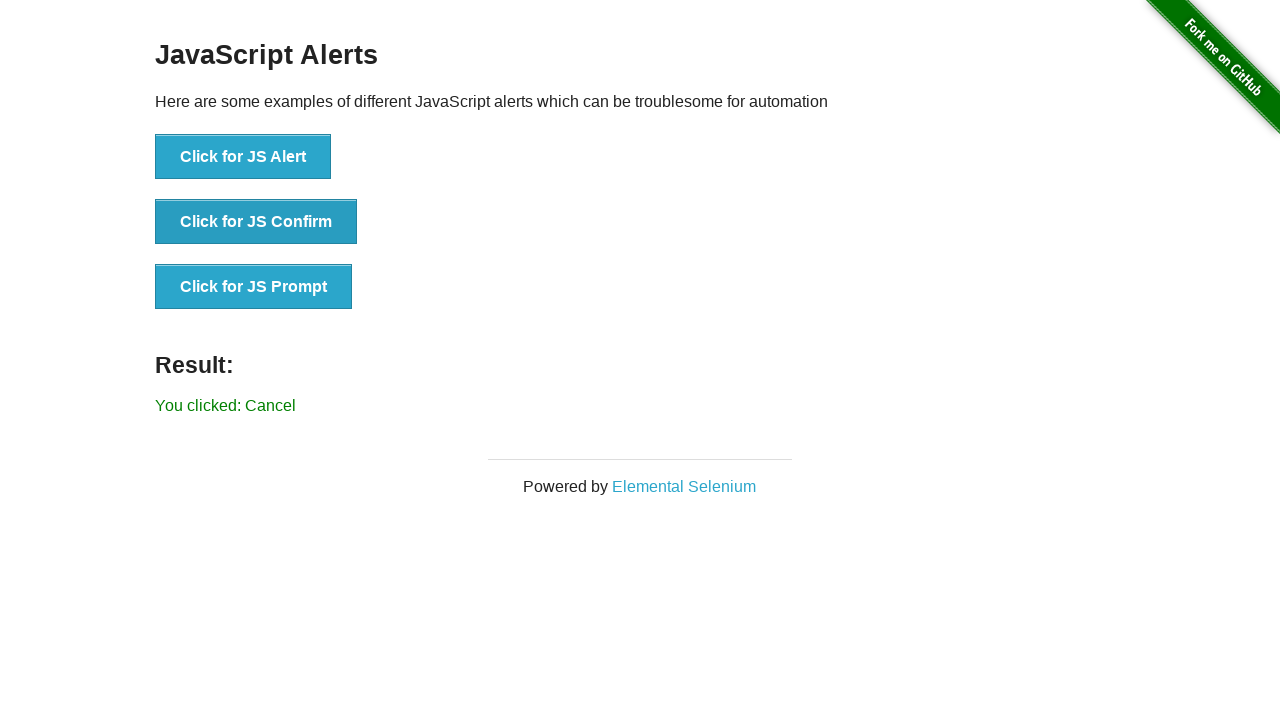

Confirmation dialog was dismissed and result element appeared
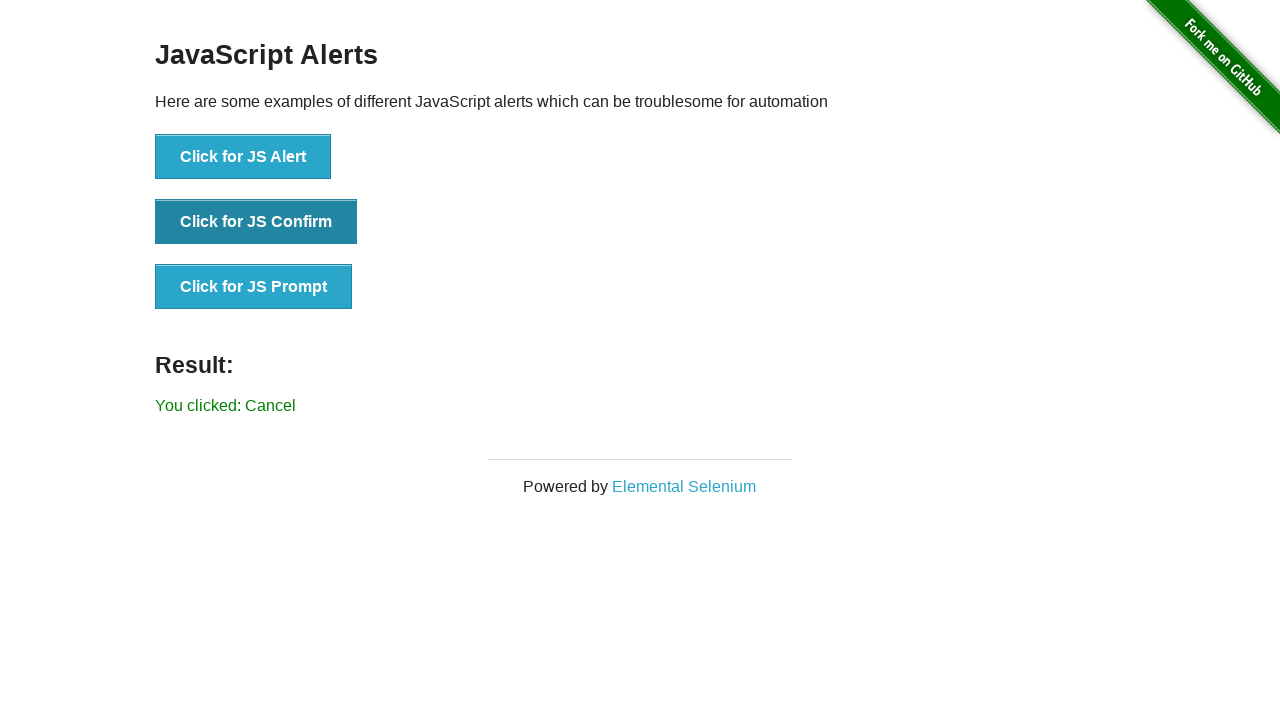

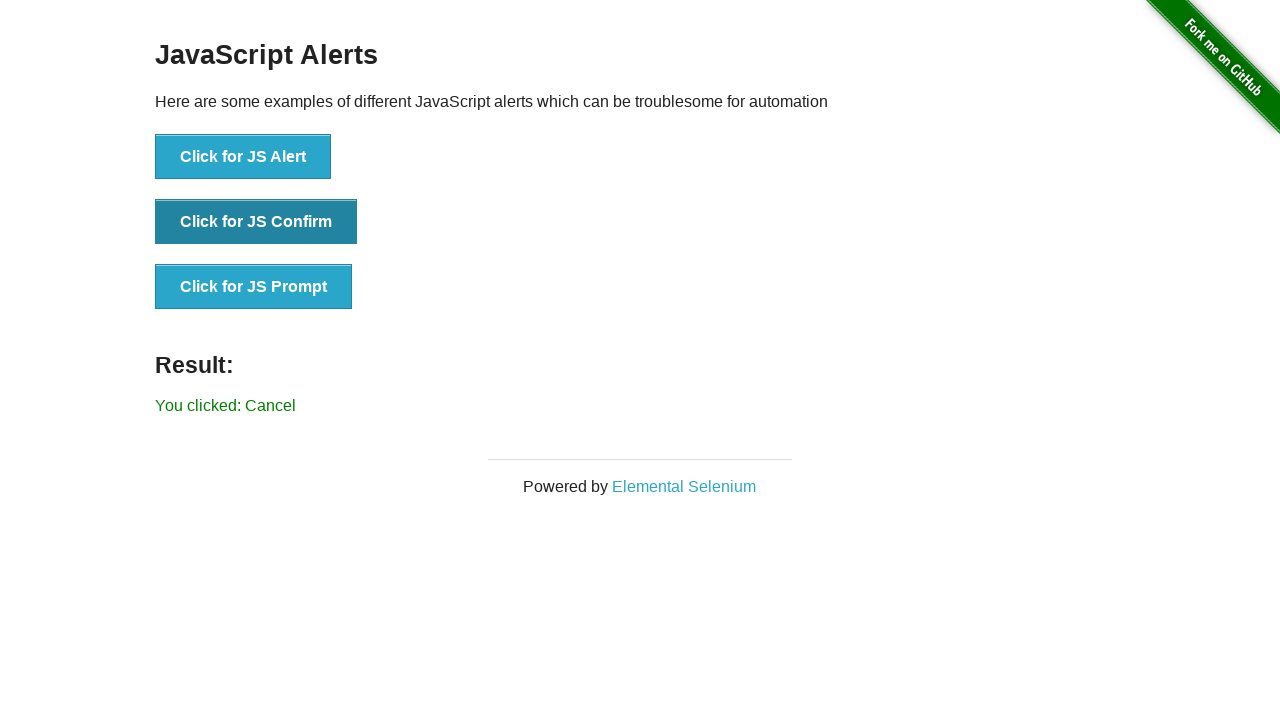